Tests slider functionality by dragging the slider handle to the middle position using drag and drop action

Starting URL: https://jqueryui.com/resources/demos/slider/default.html

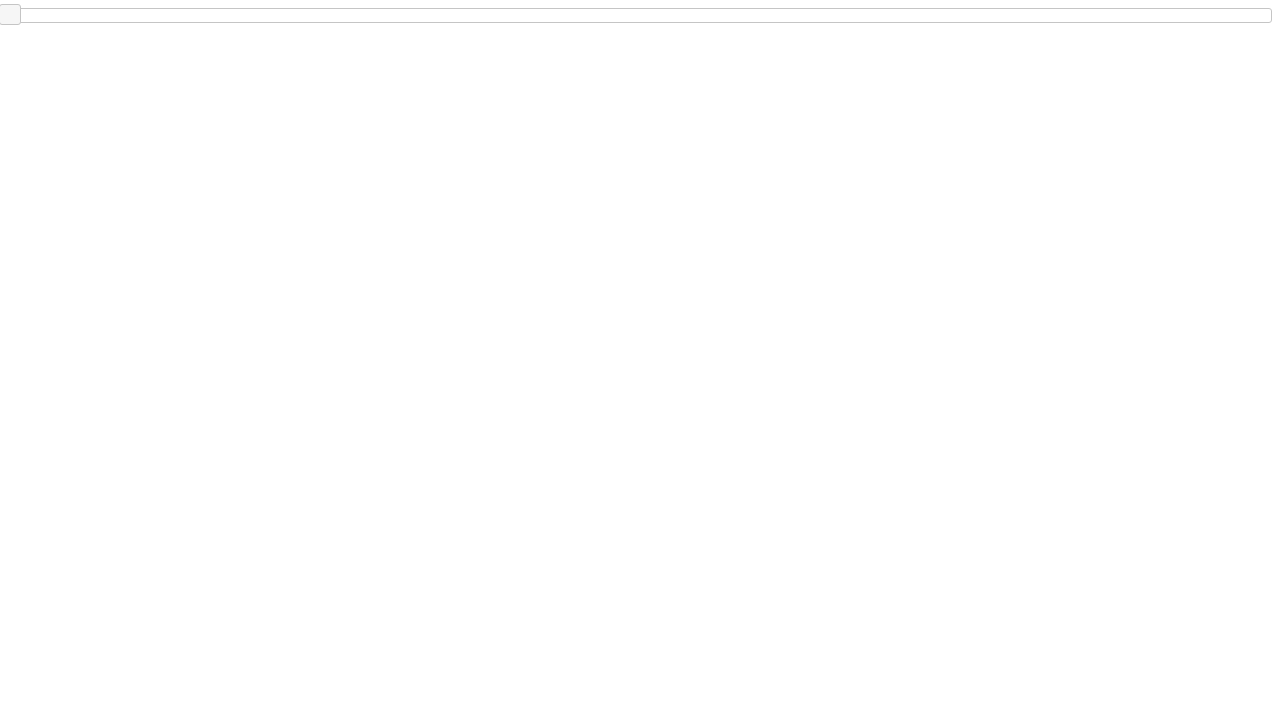

Located the main slider container
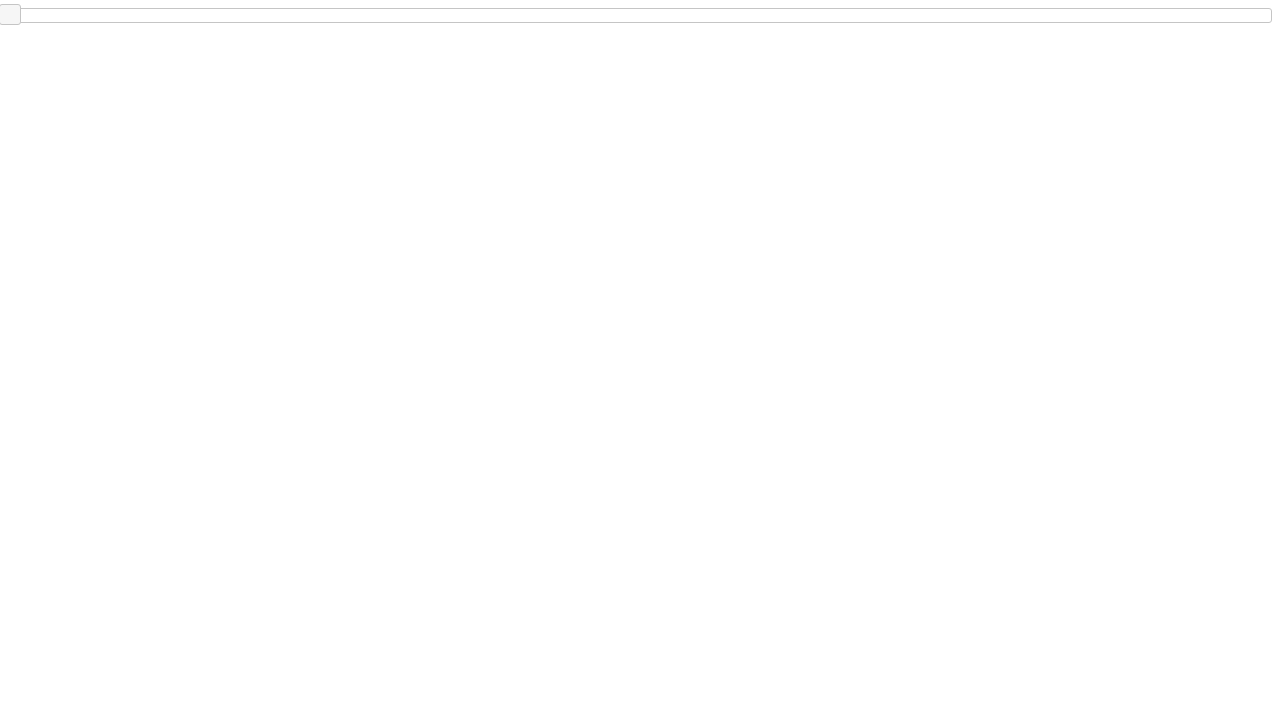

Retrieved slider container bounding box
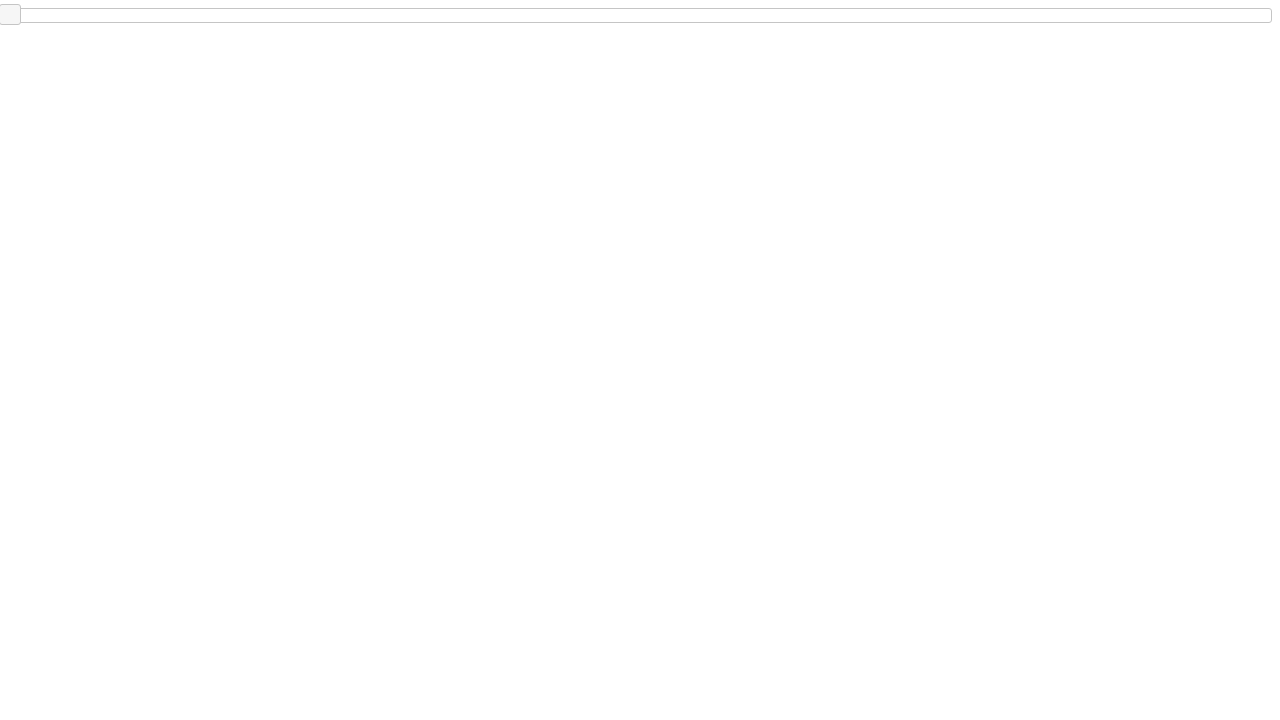

Calculated slider width and half width for dragging
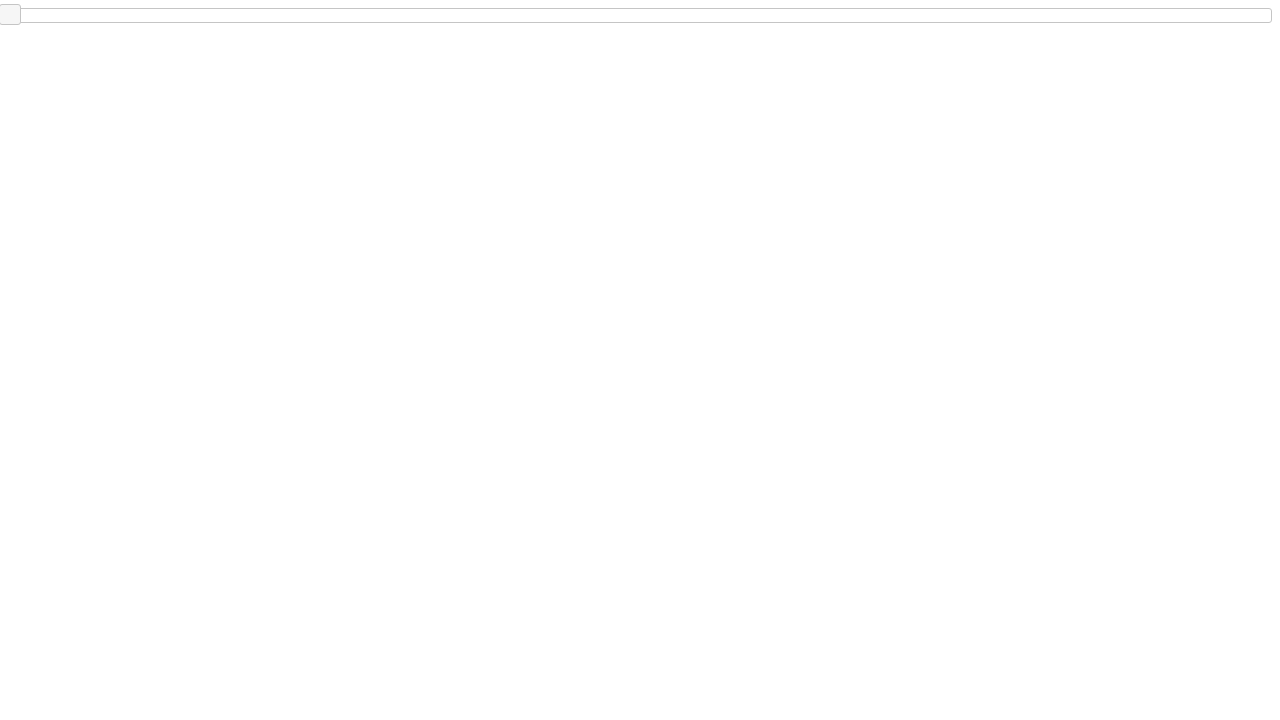

Located the slider handle element
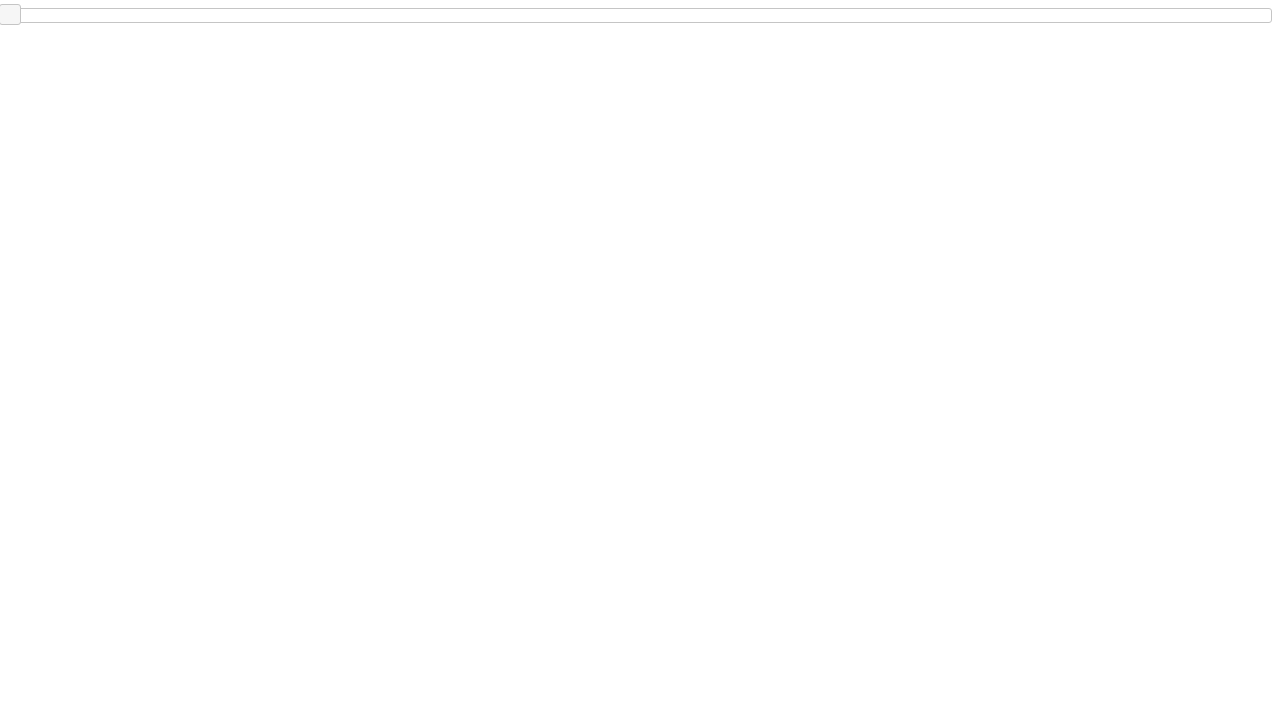

Retrieved slider handle bounding box
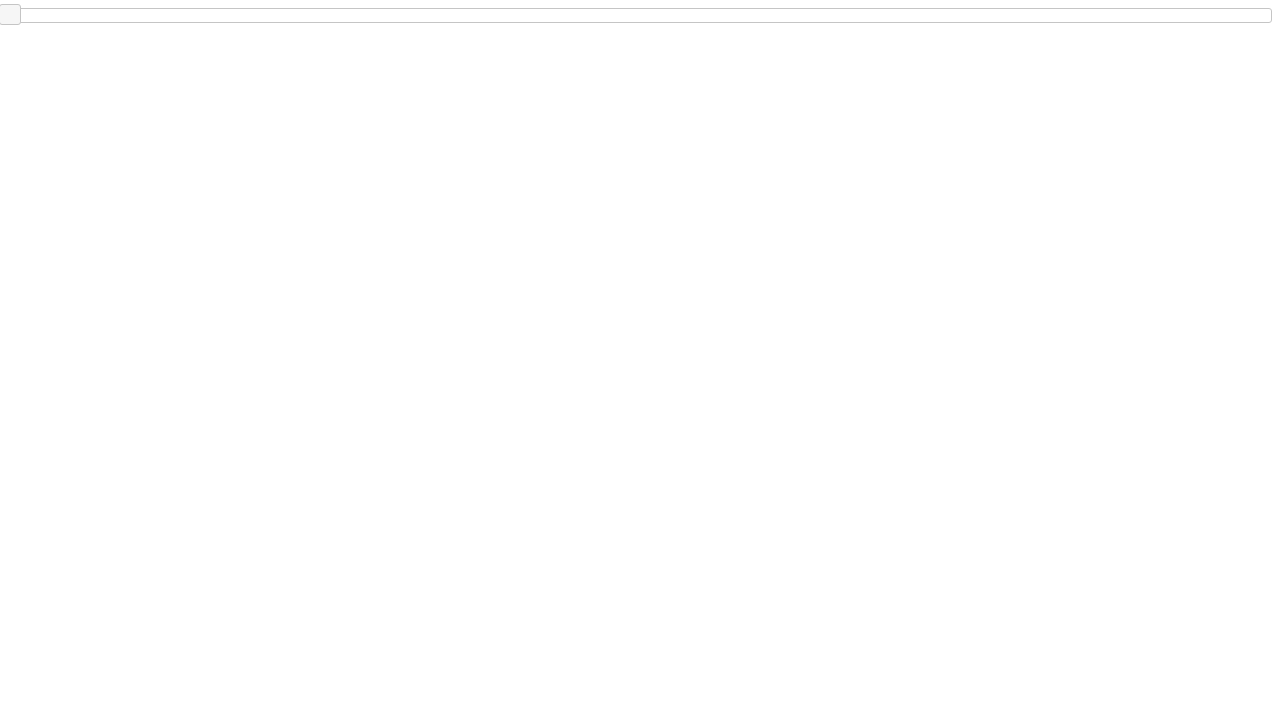

Calculated slider handle center coordinates
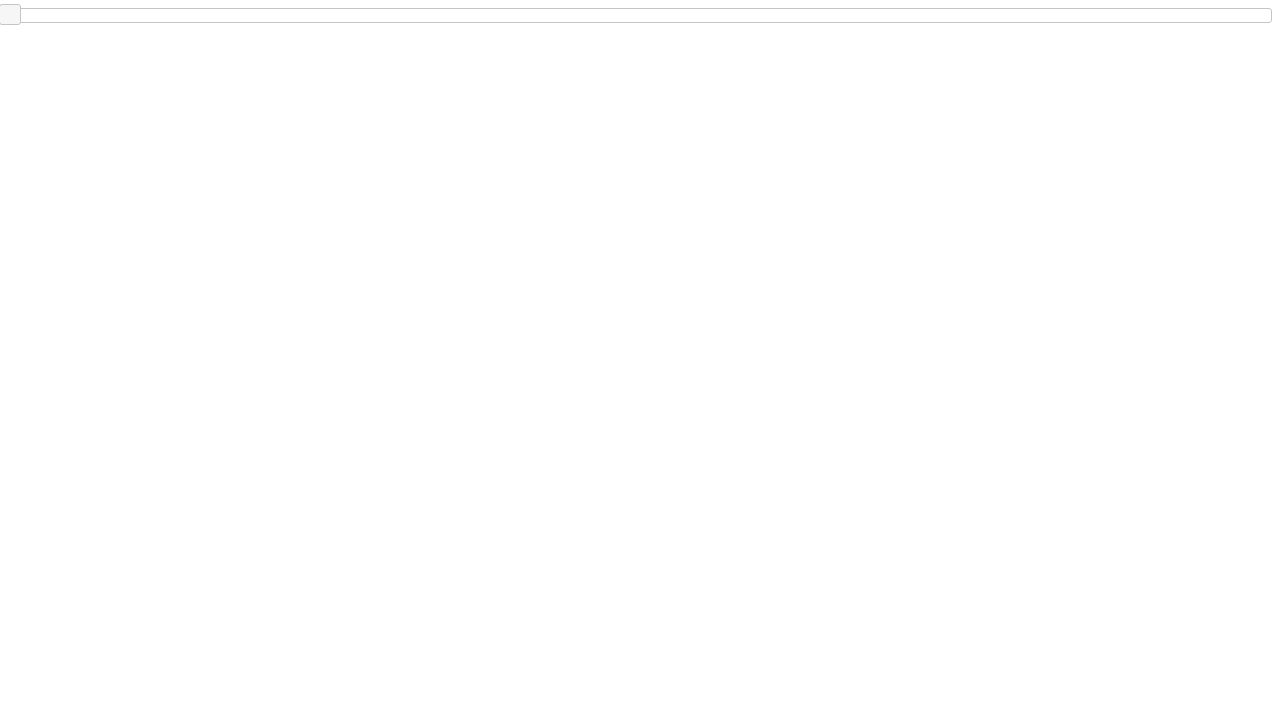

Moved mouse to slider handle center position at (10, 15)
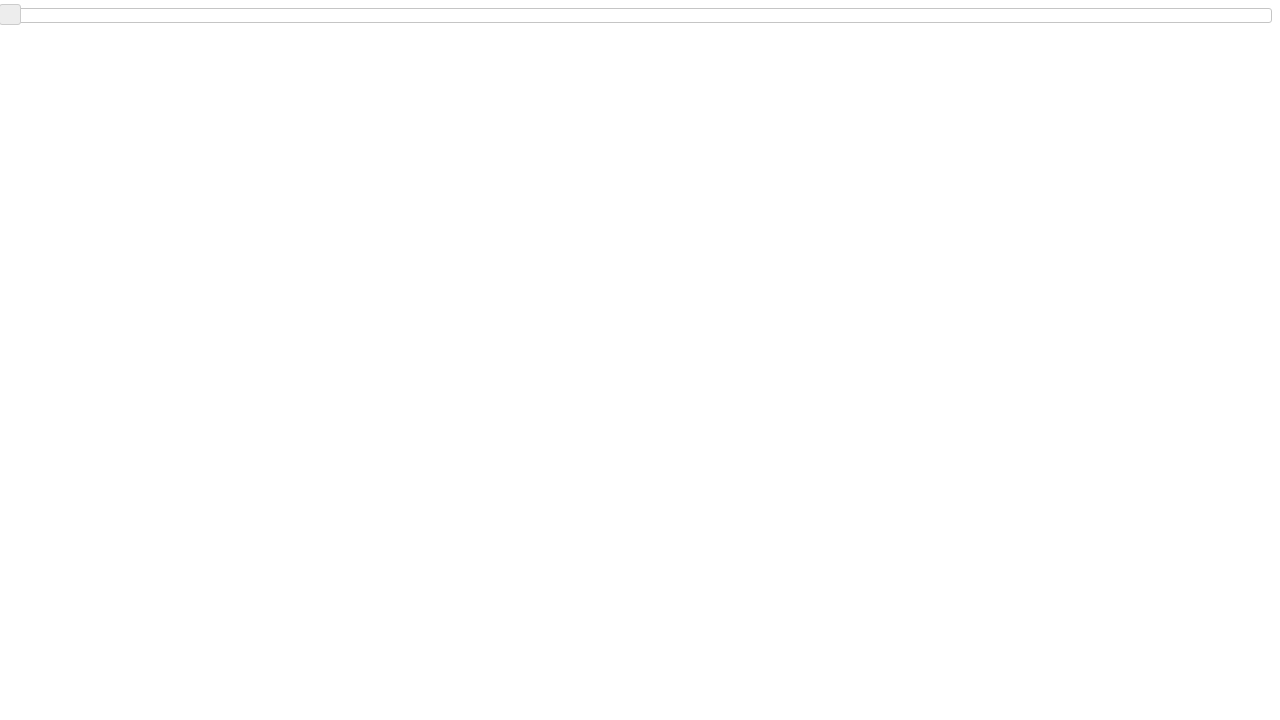

Pressed down mouse button on slider handle at (10, 15)
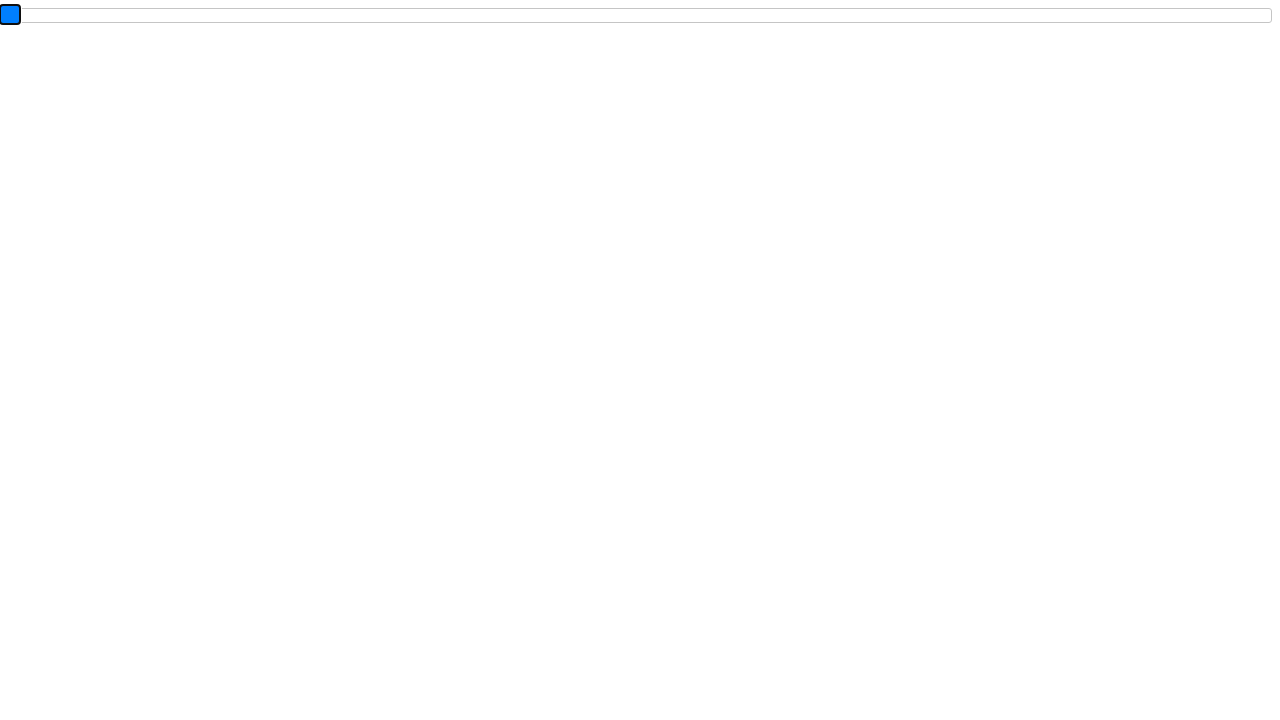

Dragged slider handle to the middle position at (642, 15)
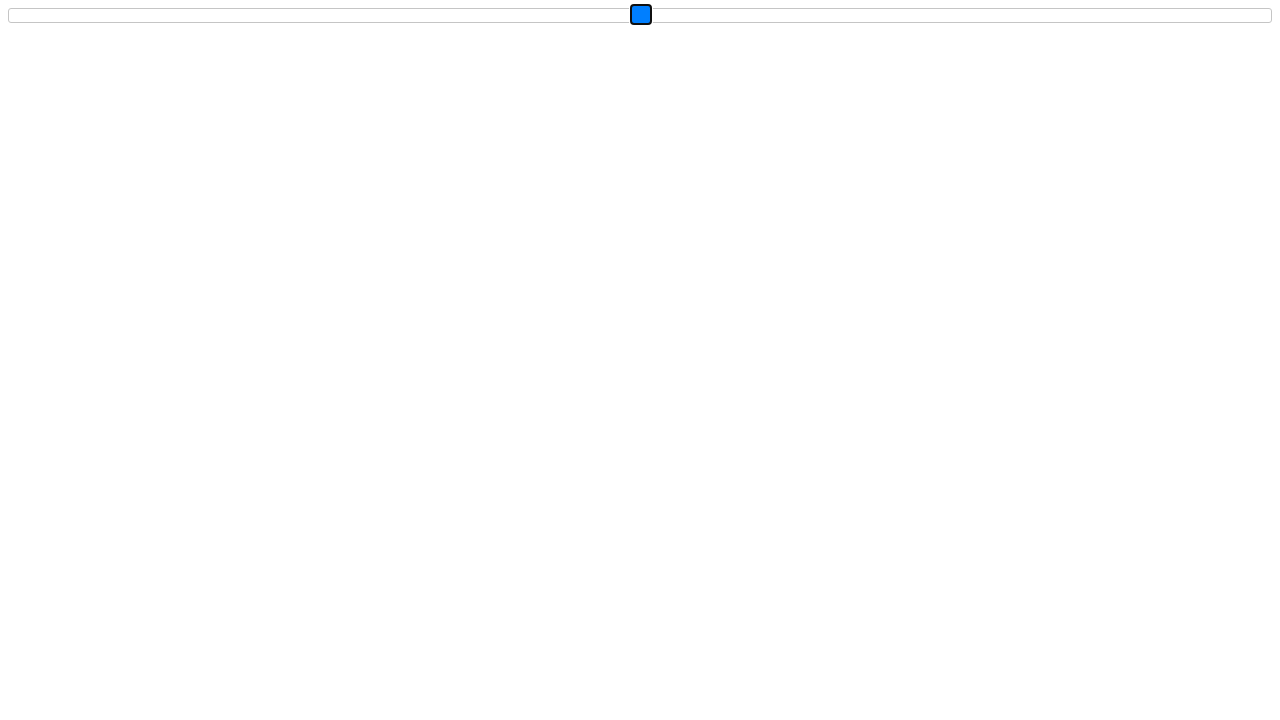

Released mouse button after dragging slider to middle position at (642, 15)
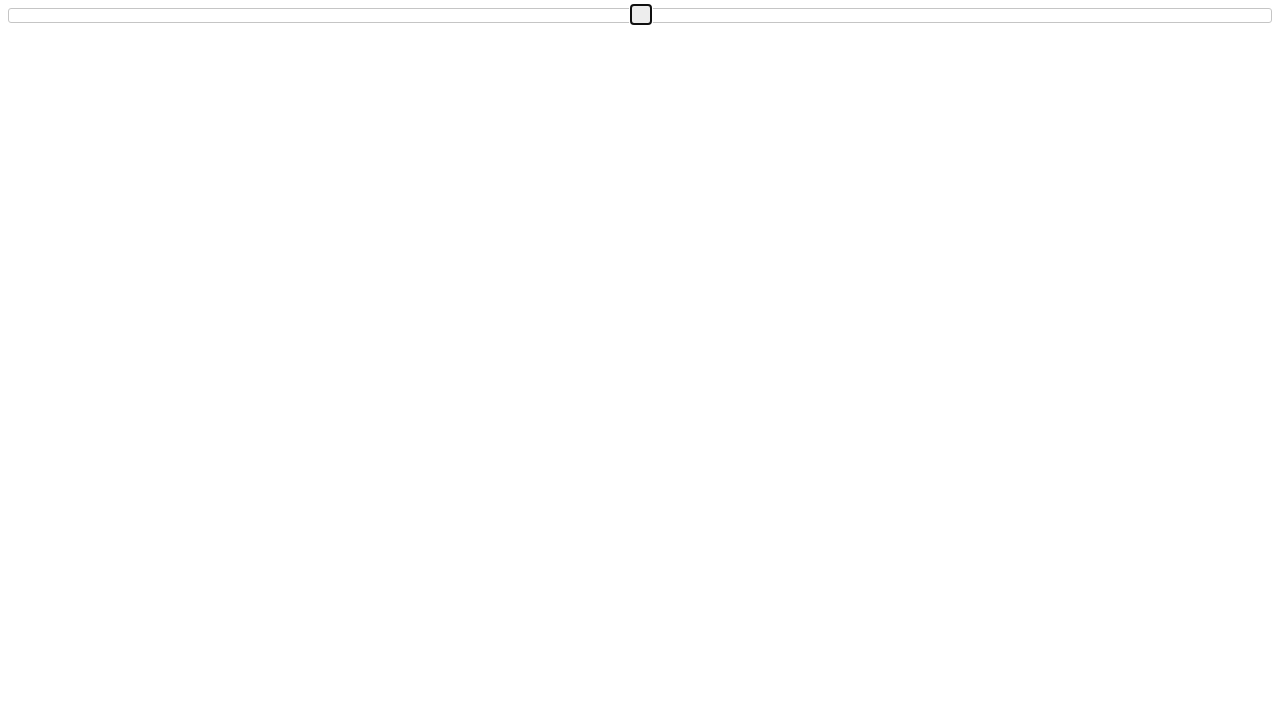

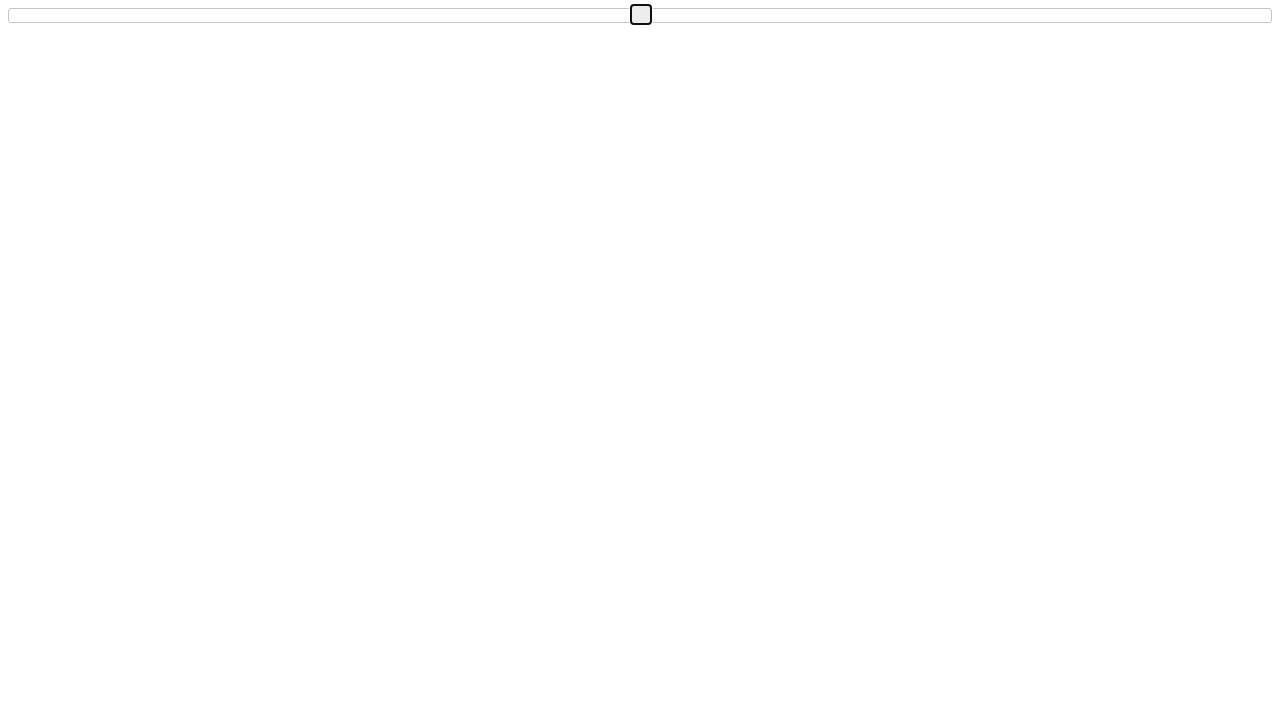